Tests bank manager functionality by clicking manager button, adding a customer, and opening an account

Starting URL: https://www.globalsqa.com/angularJs-protractor/BankingProject/#/Login

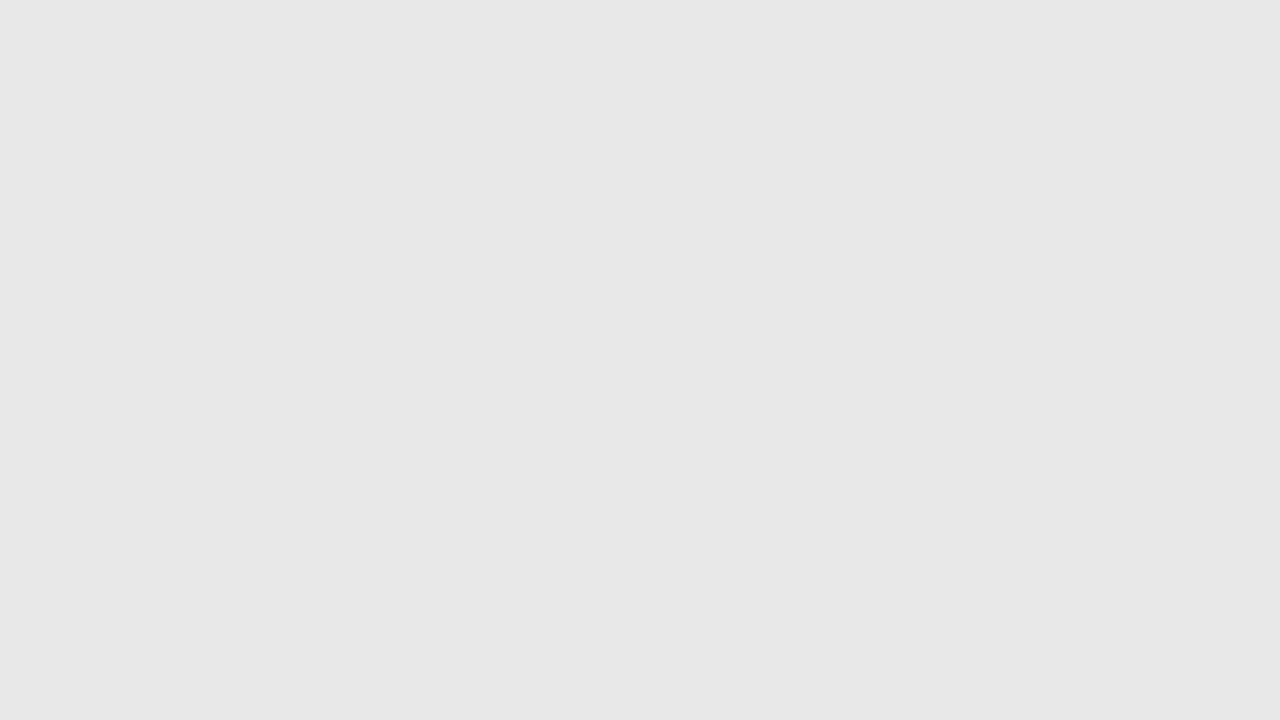

Clicked Bank Manager Login button at (640, 234) on button:has-text('Bank Manager Login')
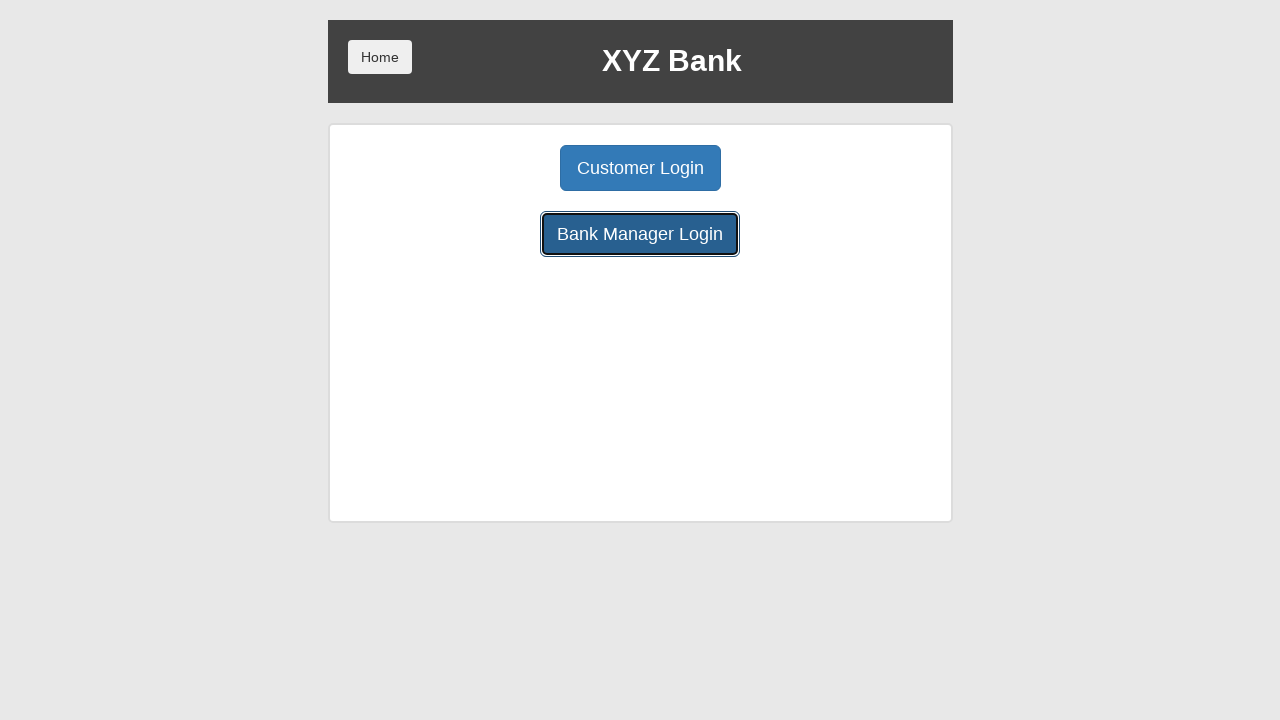

Waited for manager page to load
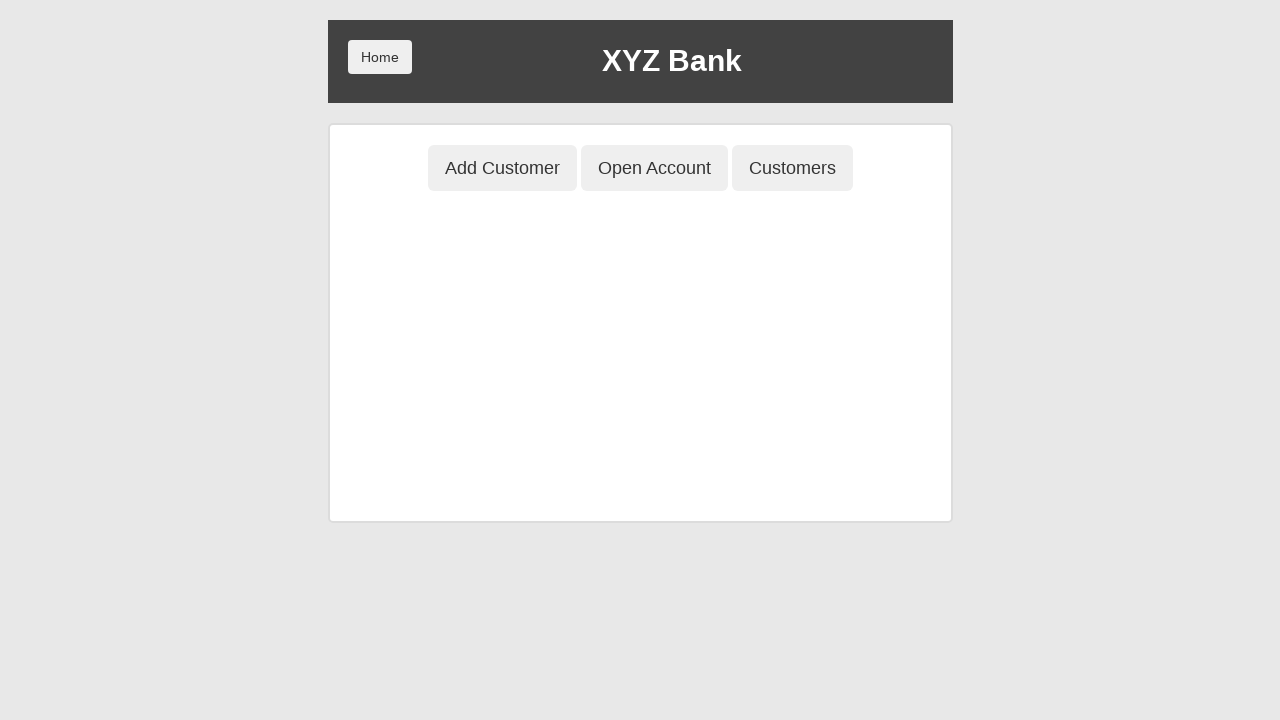

Clicked Add Customer button at (502, 168) on button[ng-click='addCust()']
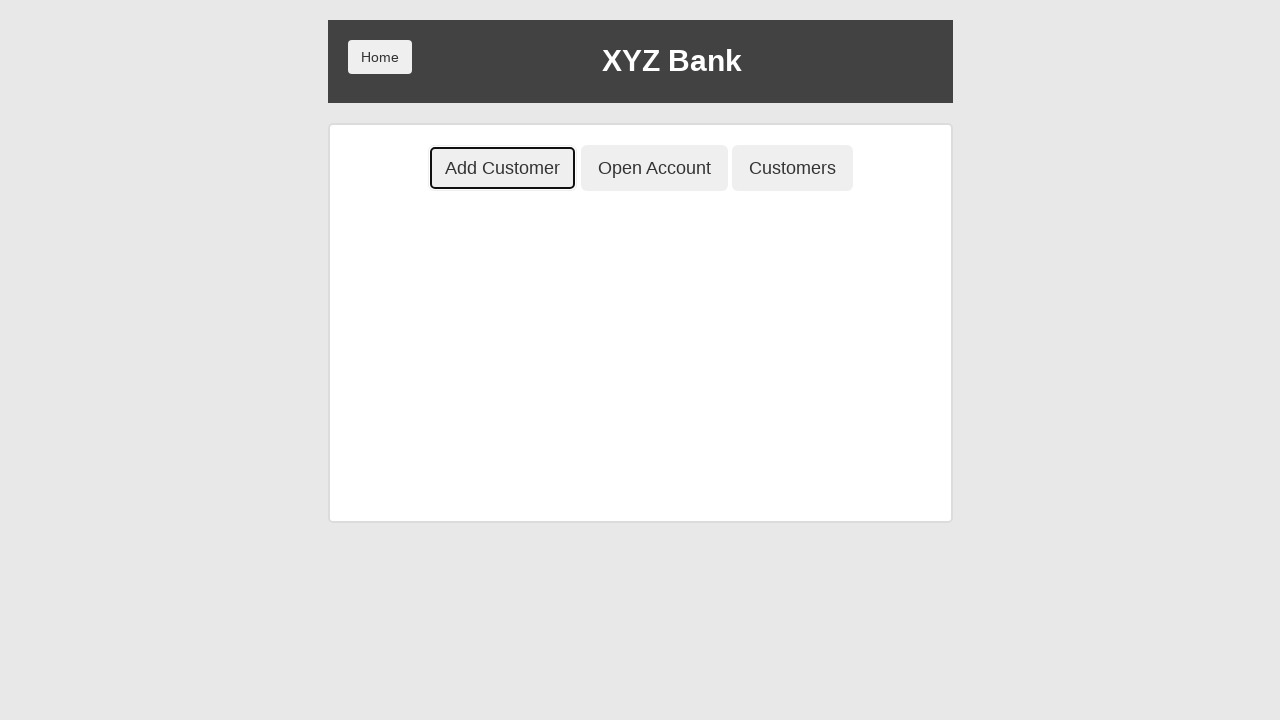

Filled First Name field with 'Zebo' on input[placeholder='First Name']
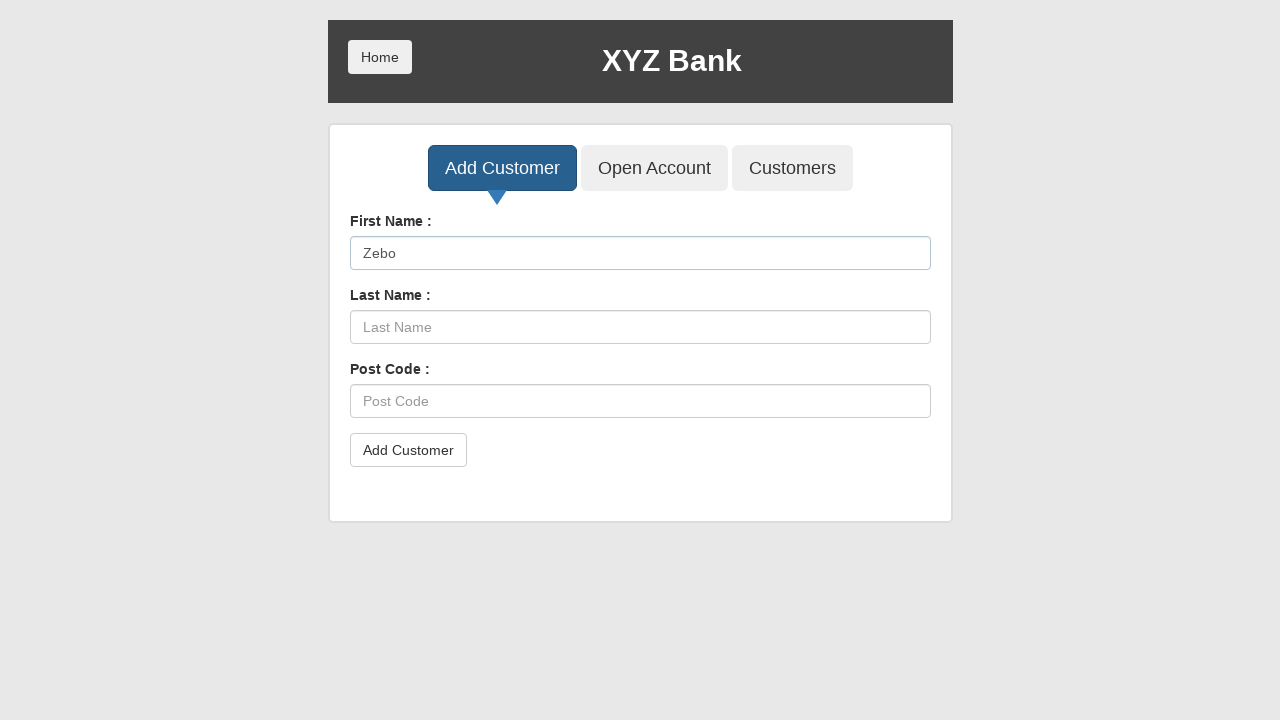

Filled Last Name field with 'Sabur' on input[placeholder='Last Name']
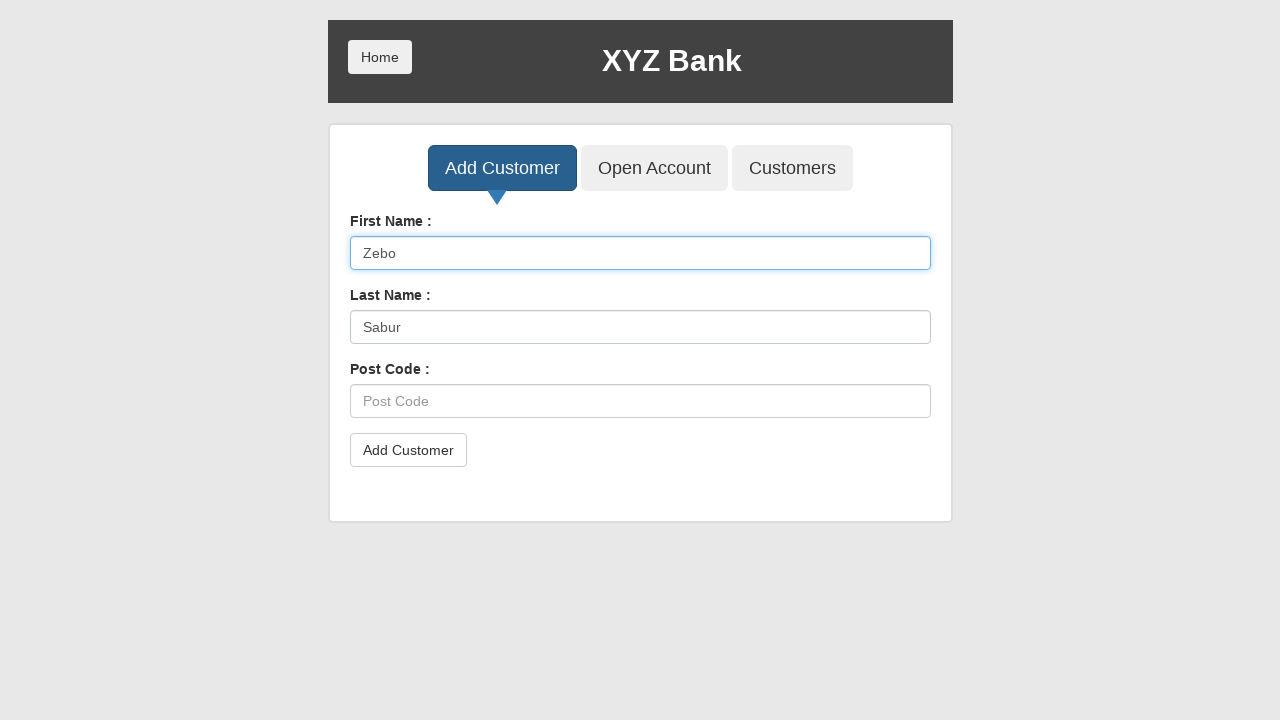

Filled Post Code field with '60074' on input[placeholder='Post Code']
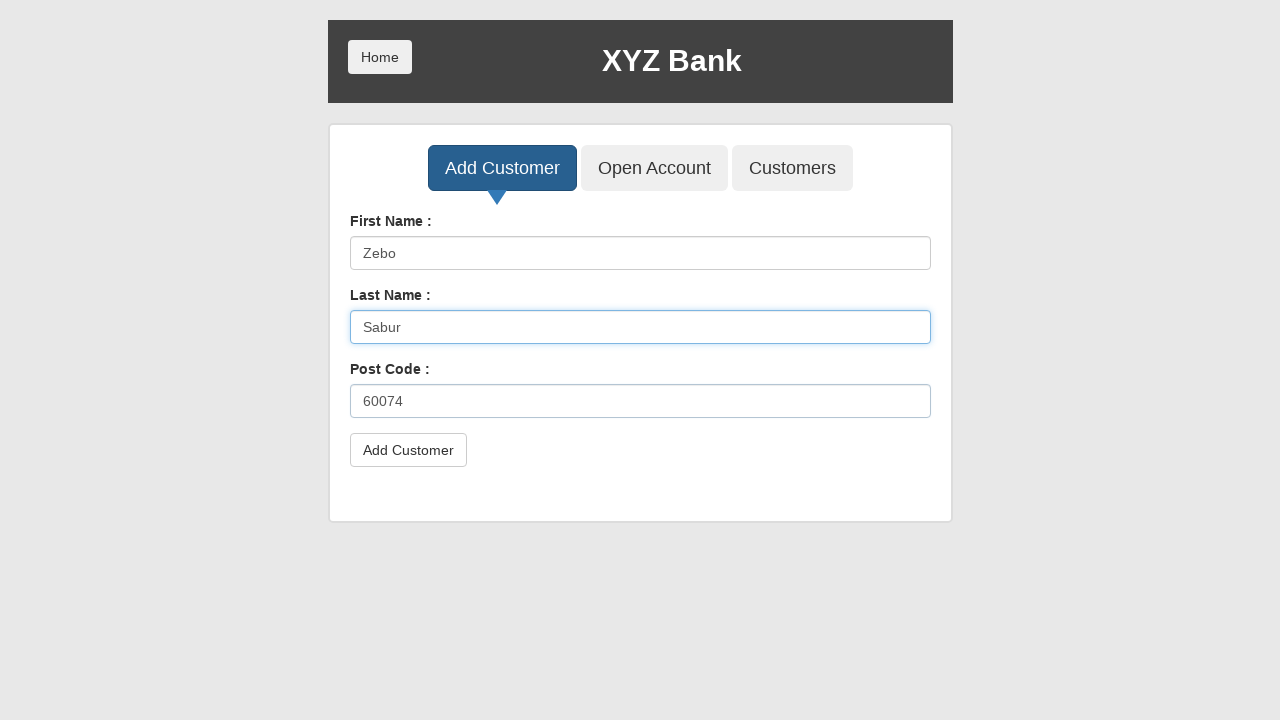

Clicked submit button to add customer at (408, 450) on button[type='submit']
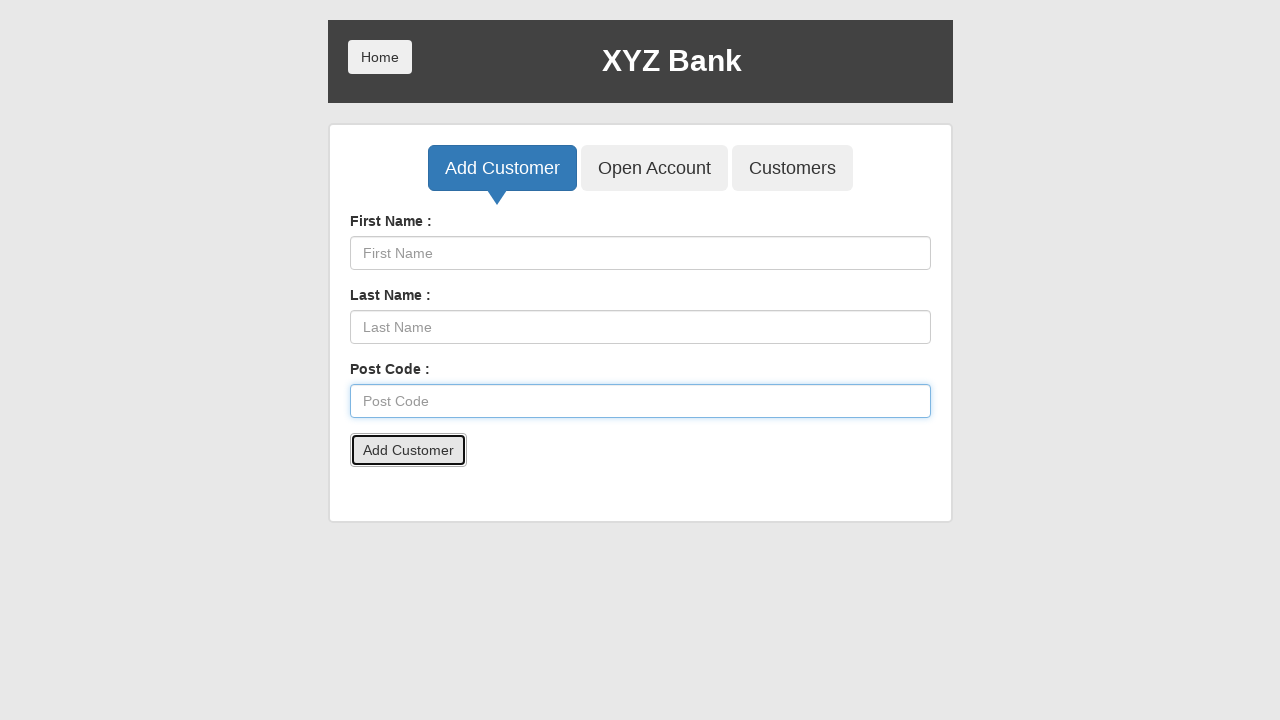

Set up dialog handler to accept customer addition alert
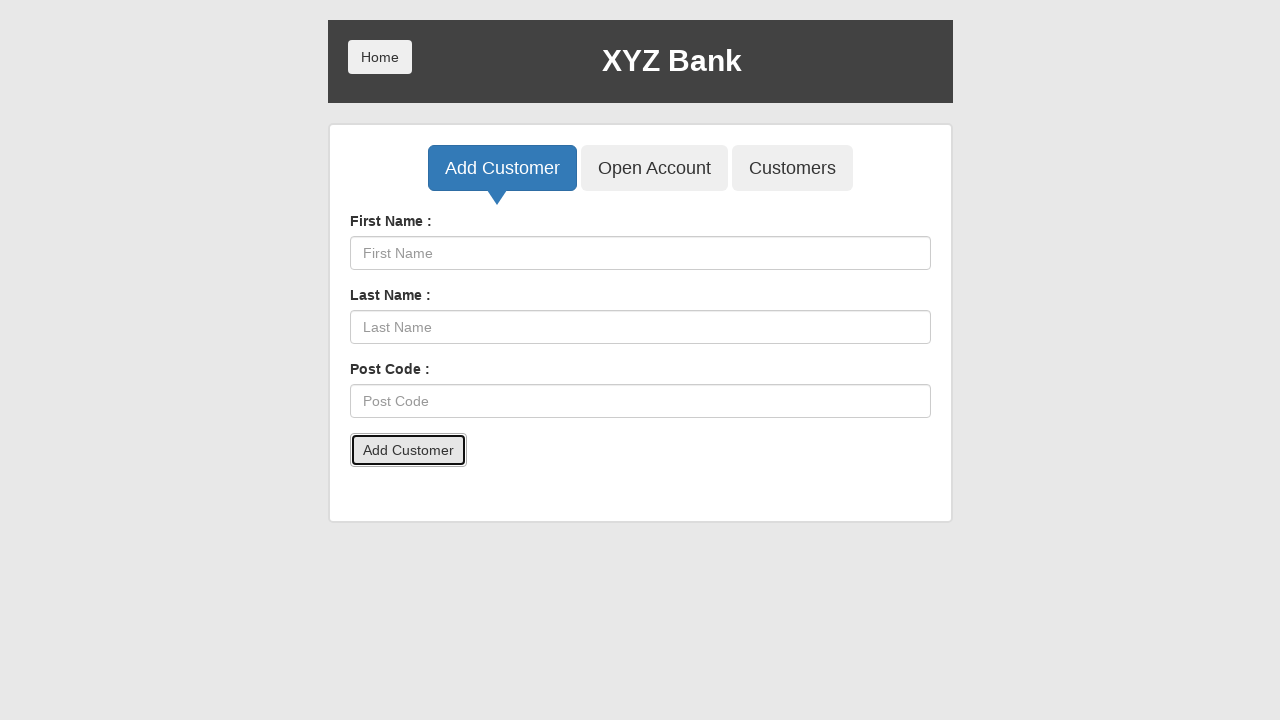

Clicked Open Account button at (654, 168) on button[ng-click='openAccount()']
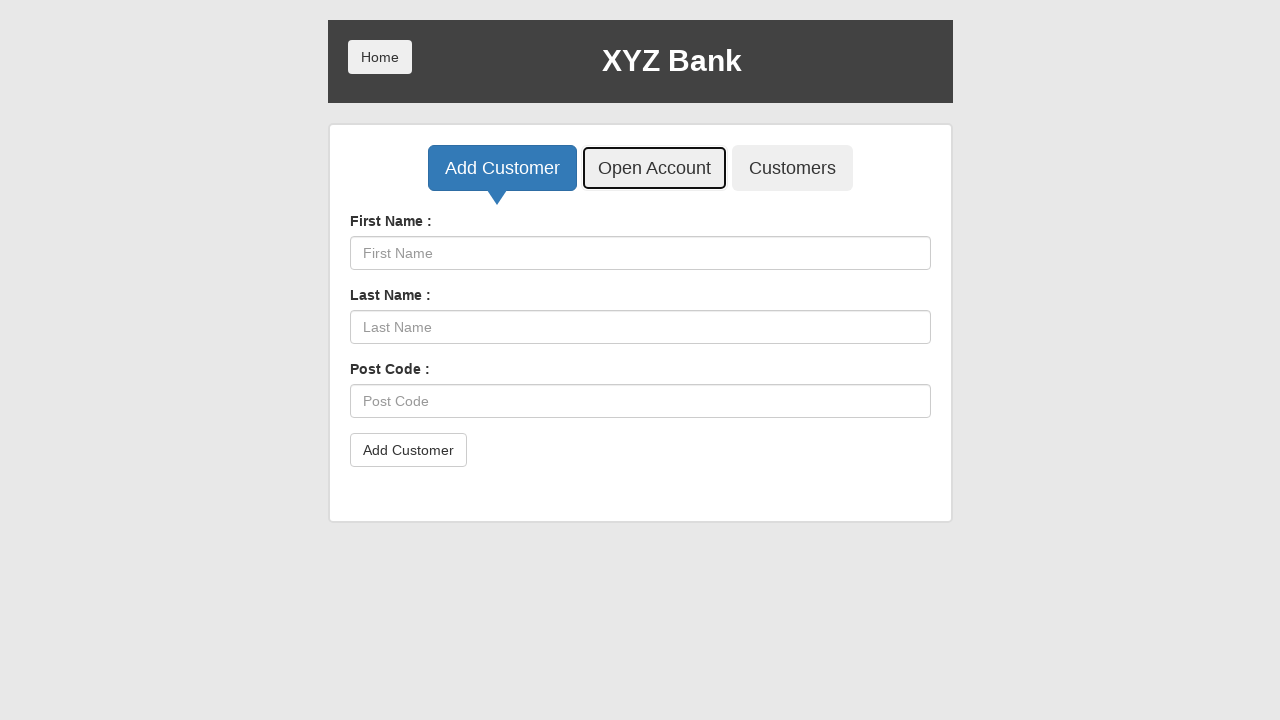

Selected customer 'Zebo Sabur' from dropdown on select#userSelect
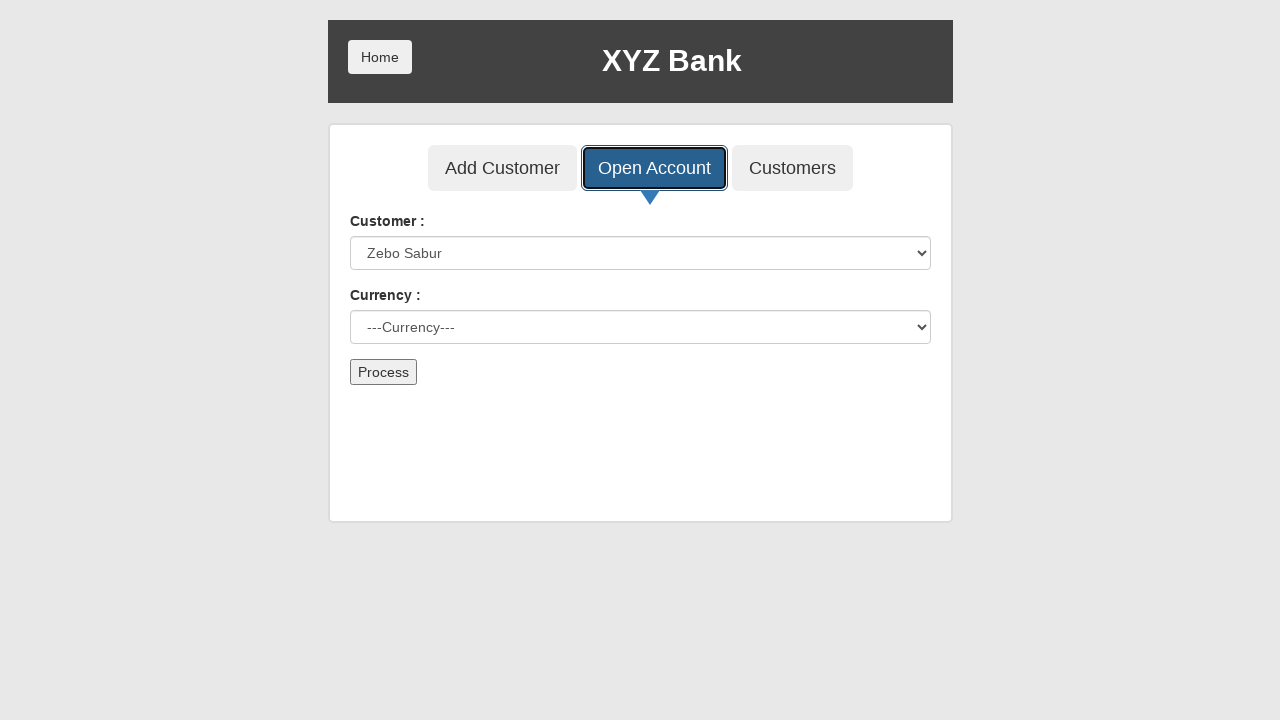

Selected 'Dollar' as currency on select#currency
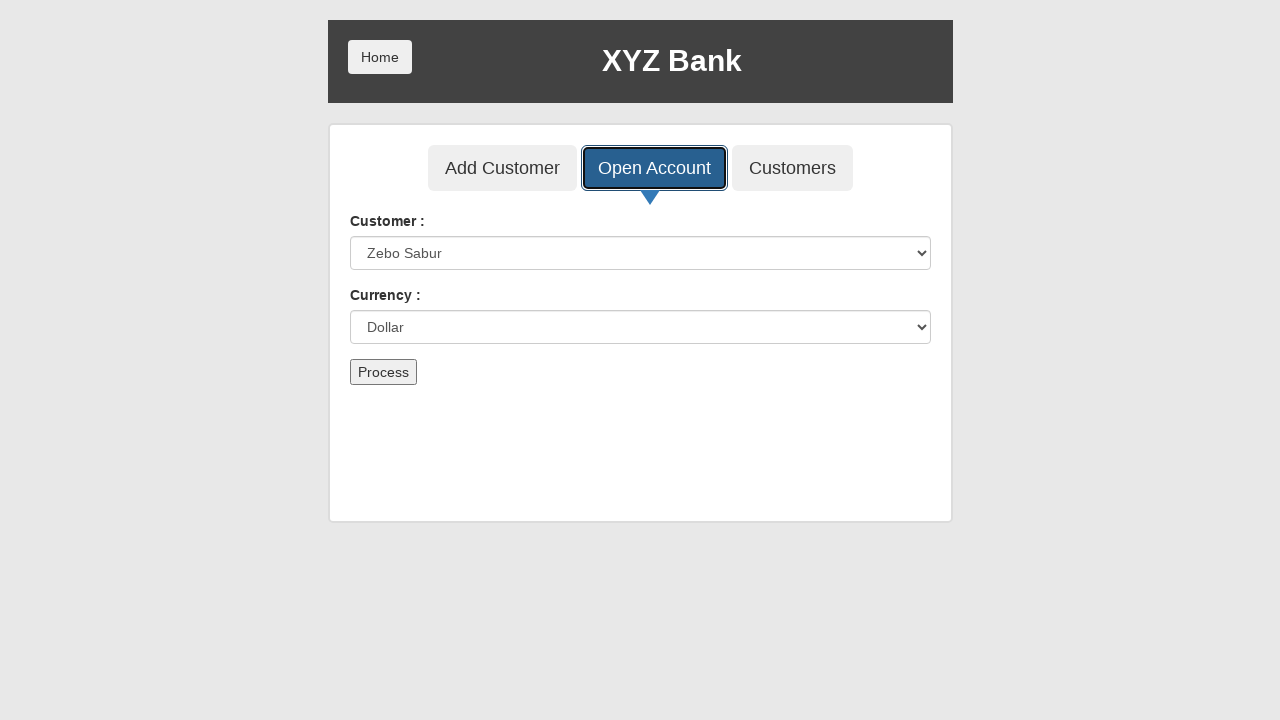

Clicked submit button to create account at (383, 372) on button[type='submit']
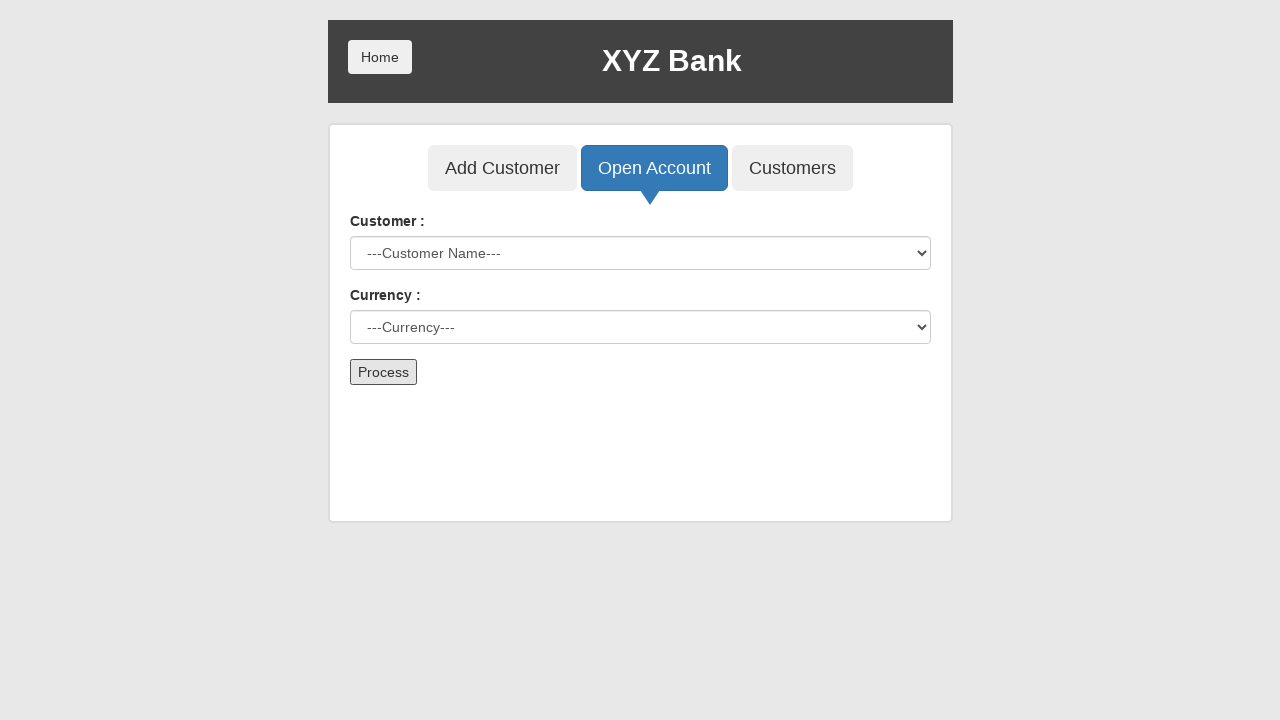

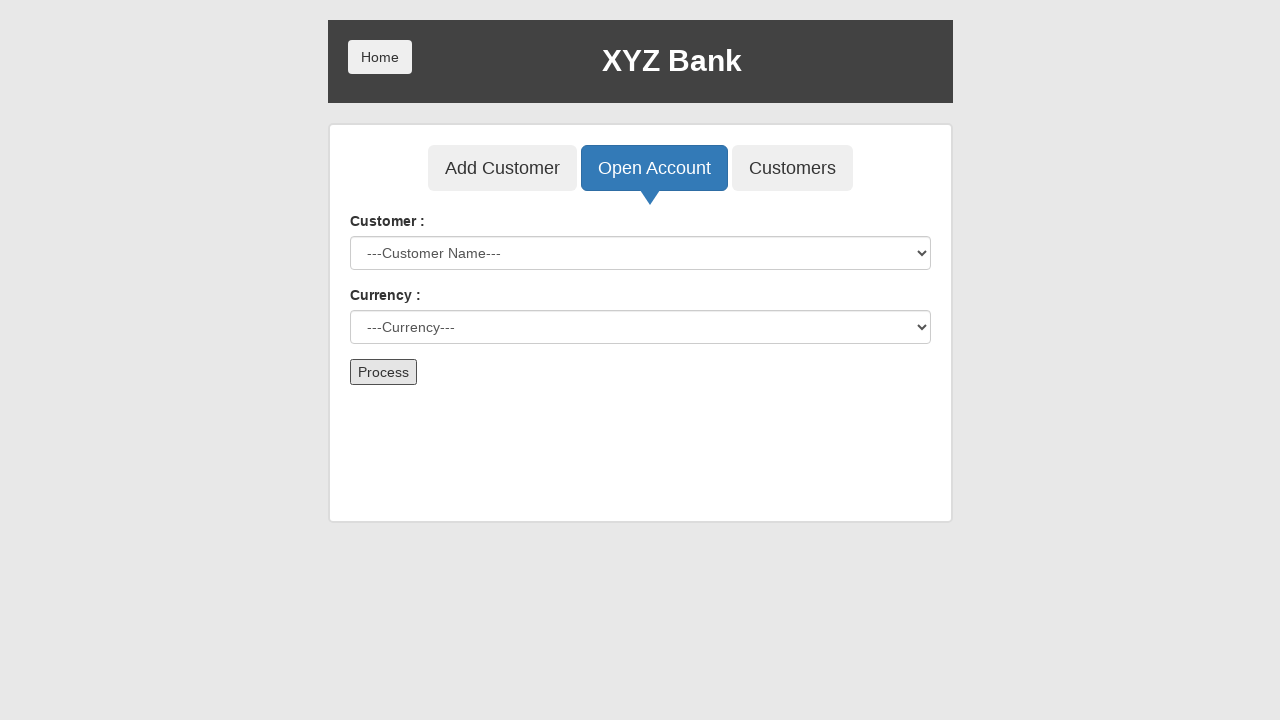